Tests multi-selection using Ctrl+click to select random non-consecutive items (1, 3, 6, 8, 10) and verifies 5 items are selected.

Starting URL: https://automationfc.github.io/jquery-selectable/

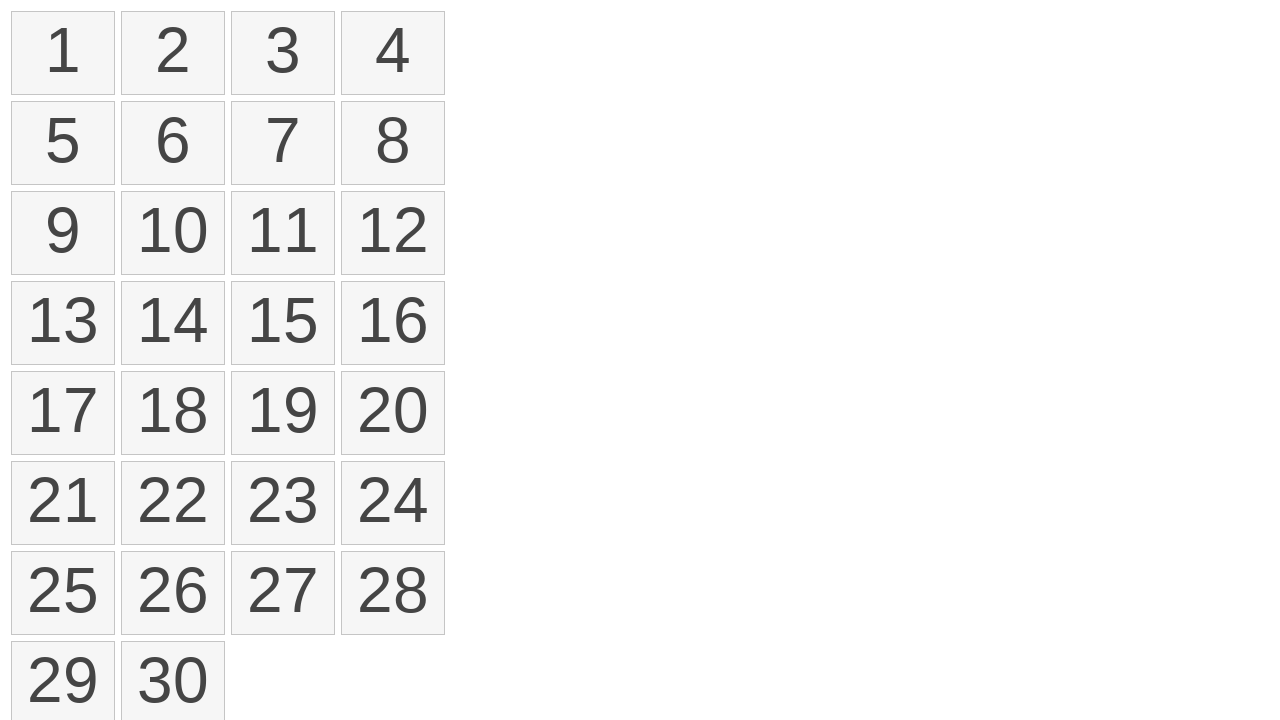

Waited for selectable items to load
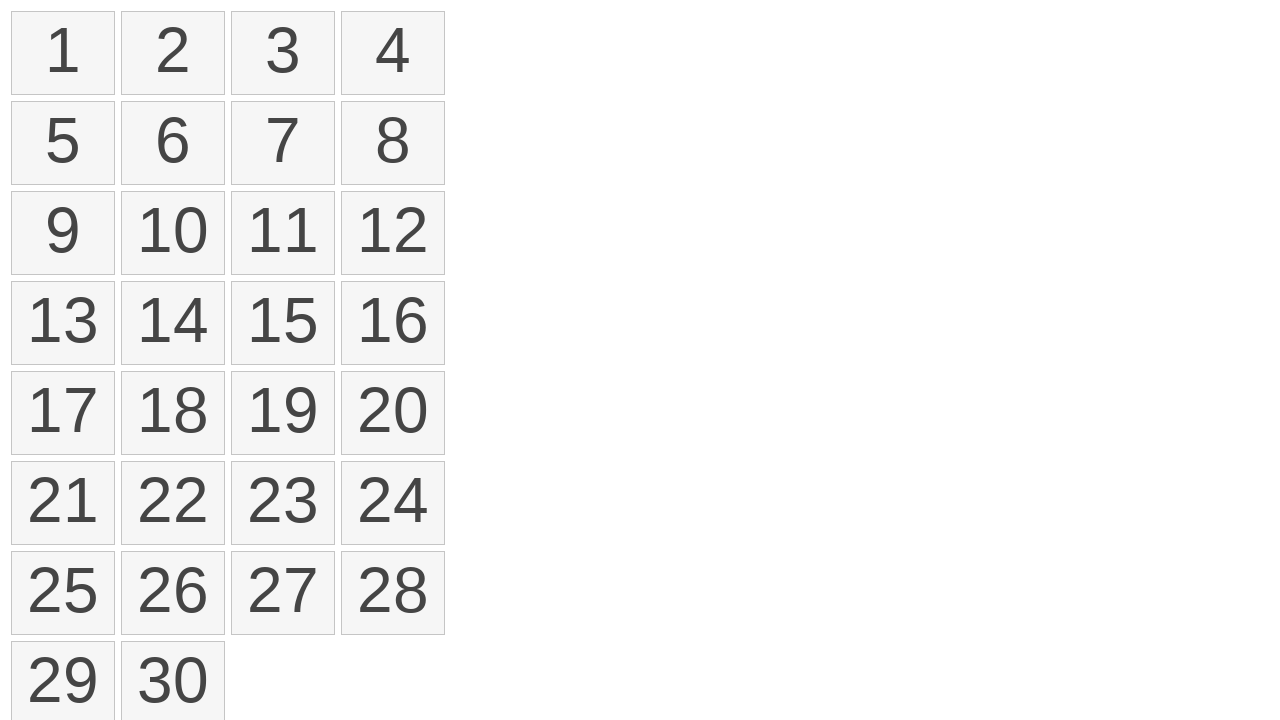

Located all selectable items in the list
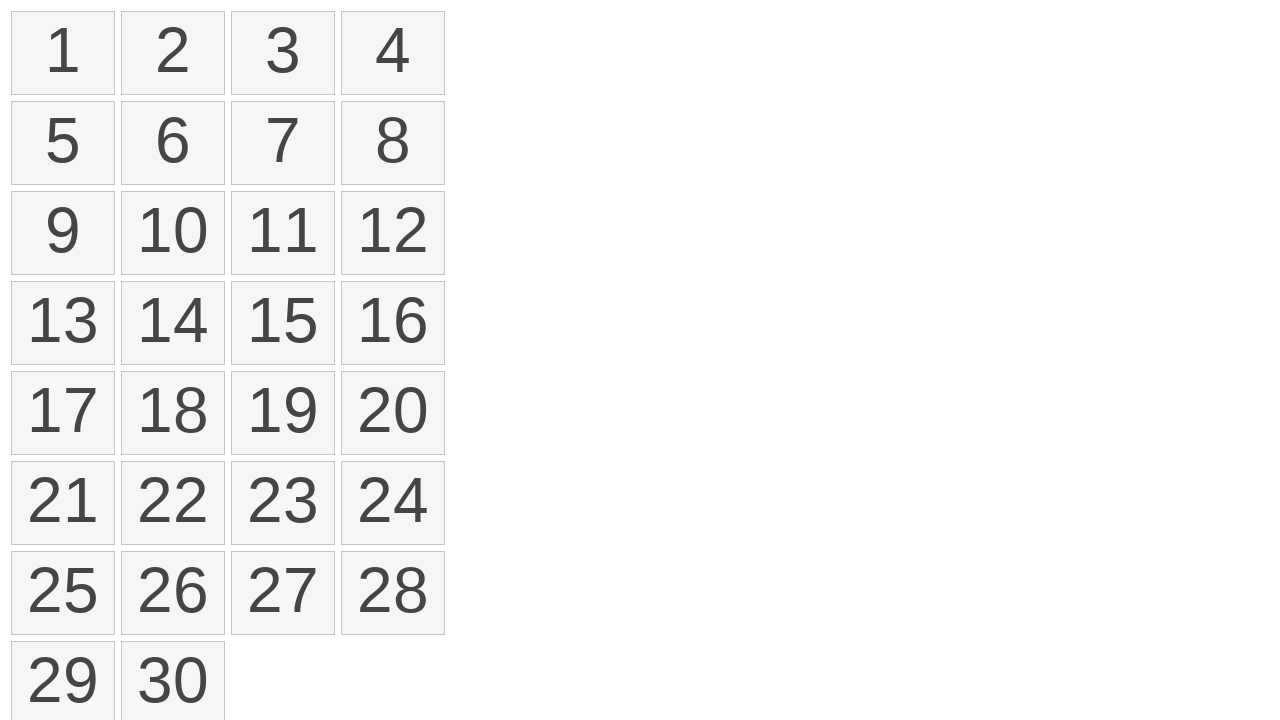

Clicked first item (index 0) to start selection at (63, 53) on xpath=//ol[@id='selectable']/li >> nth=0
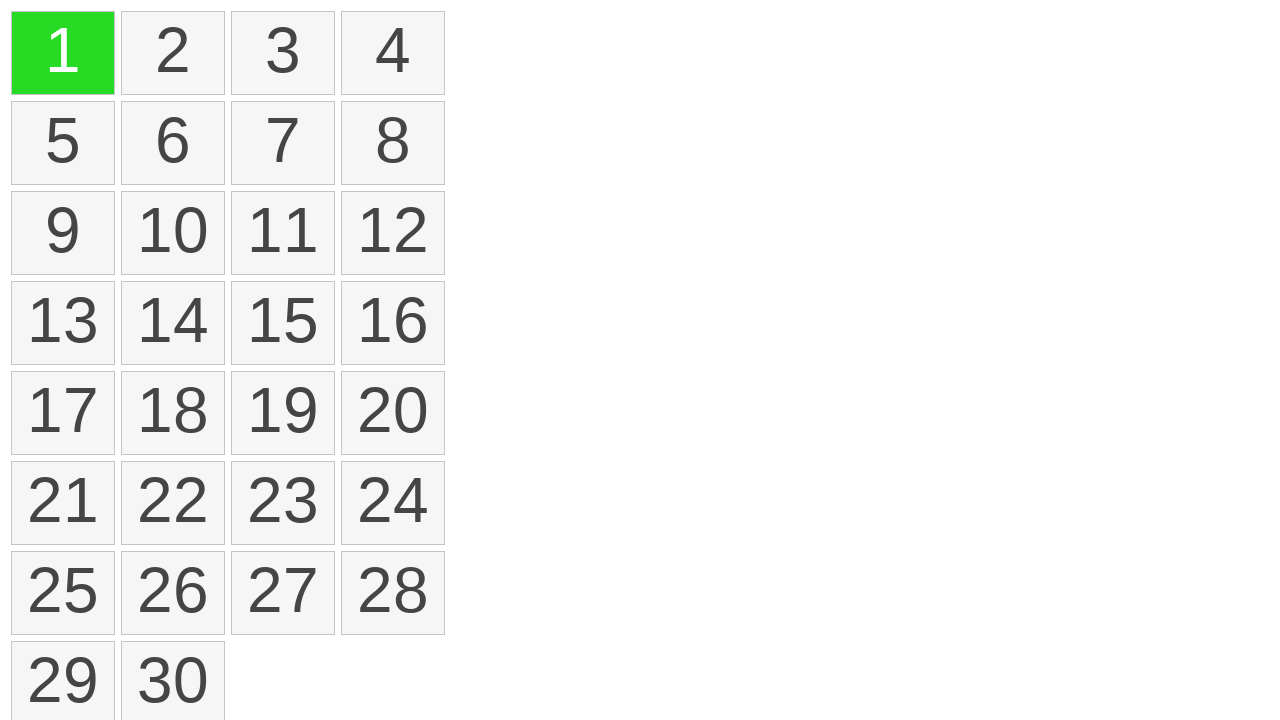

Ctrl+clicked third item (index 2) to add to selection at (283, 53) on xpath=//ol[@id='selectable']/li >> nth=2
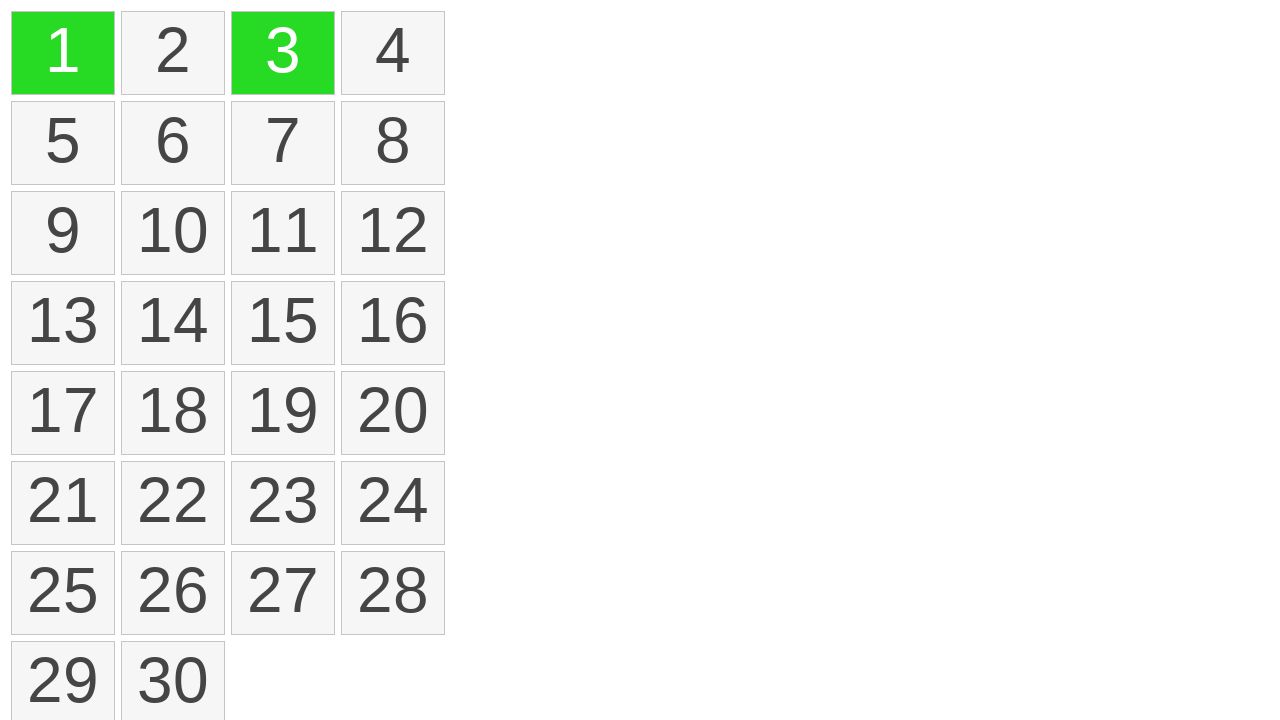

Ctrl+clicked sixth item (index 5) to add to selection at (173, 143) on xpath=//ol[@id='selectable']/li >> nth=5
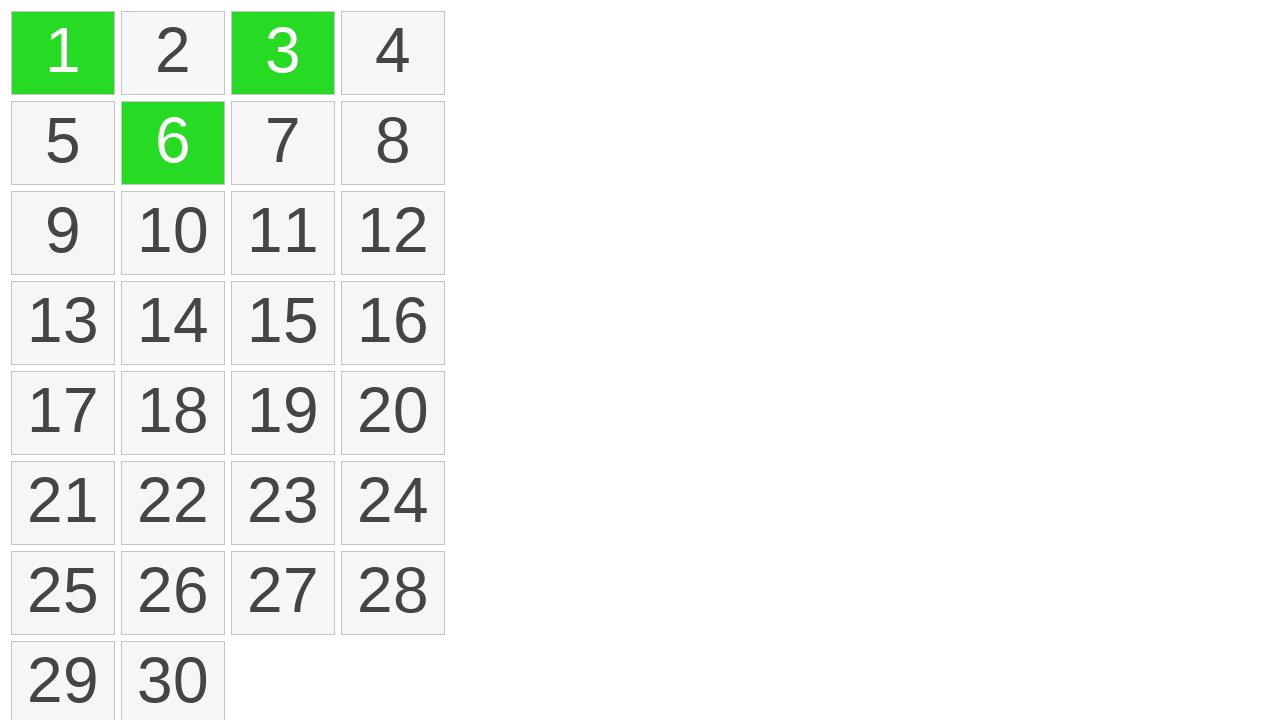

Ctrl+clicked eighth item (index 7) to add to selection at (393, 143) on xpath=//ol[@id='selectable']/li >> nth=7
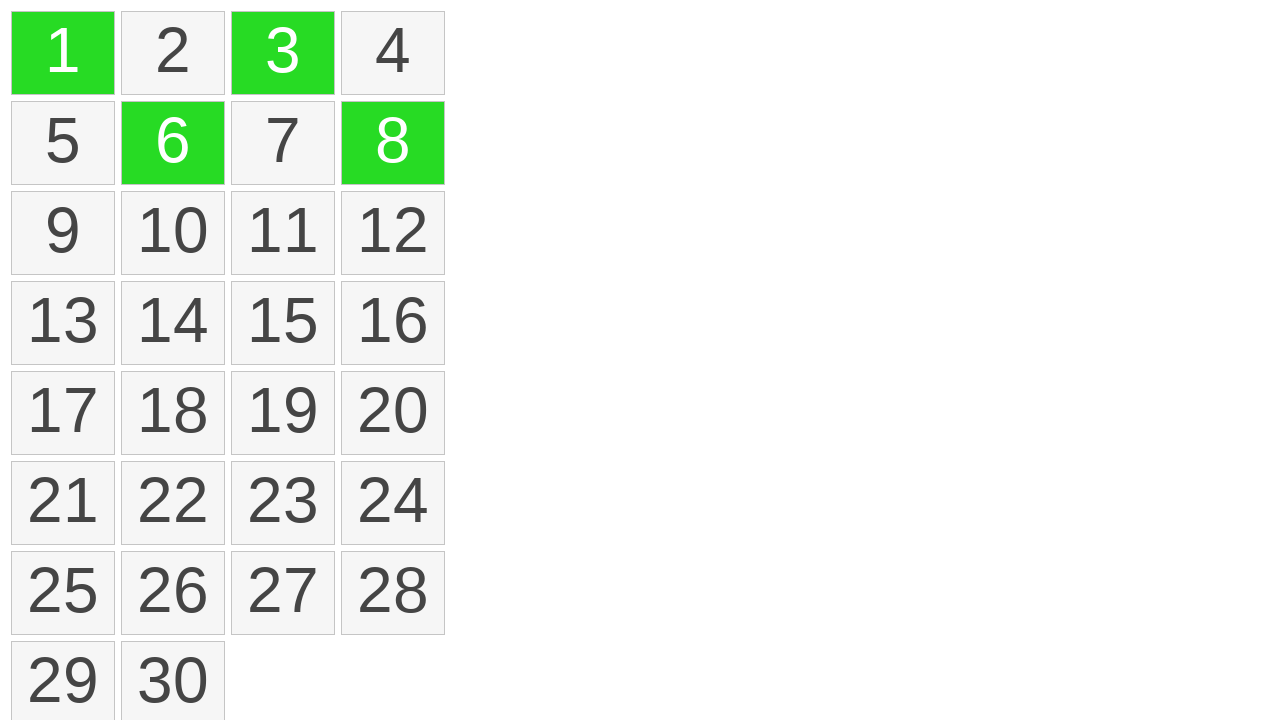

Ctrl+clicked tenth item (index 9) to add to selection at (173, 233) on xpath=//ol[@id='selectable']/li >> nth=9
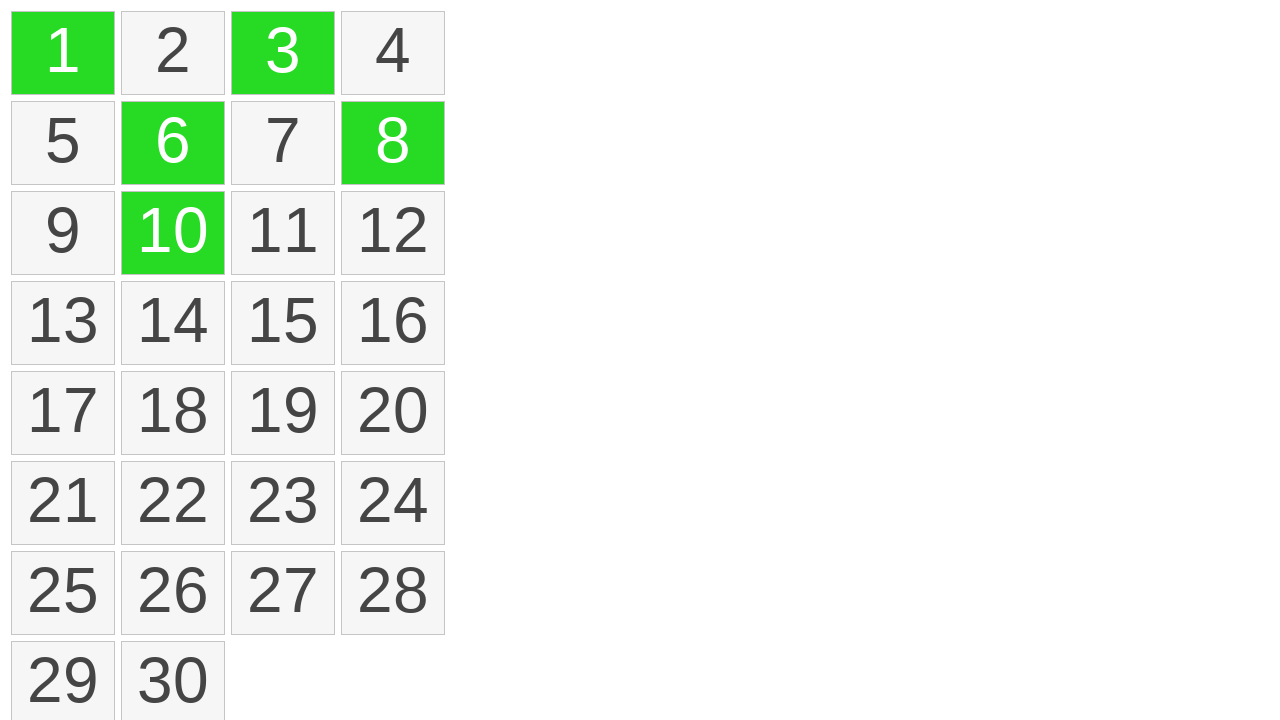

Located all selected items in the list
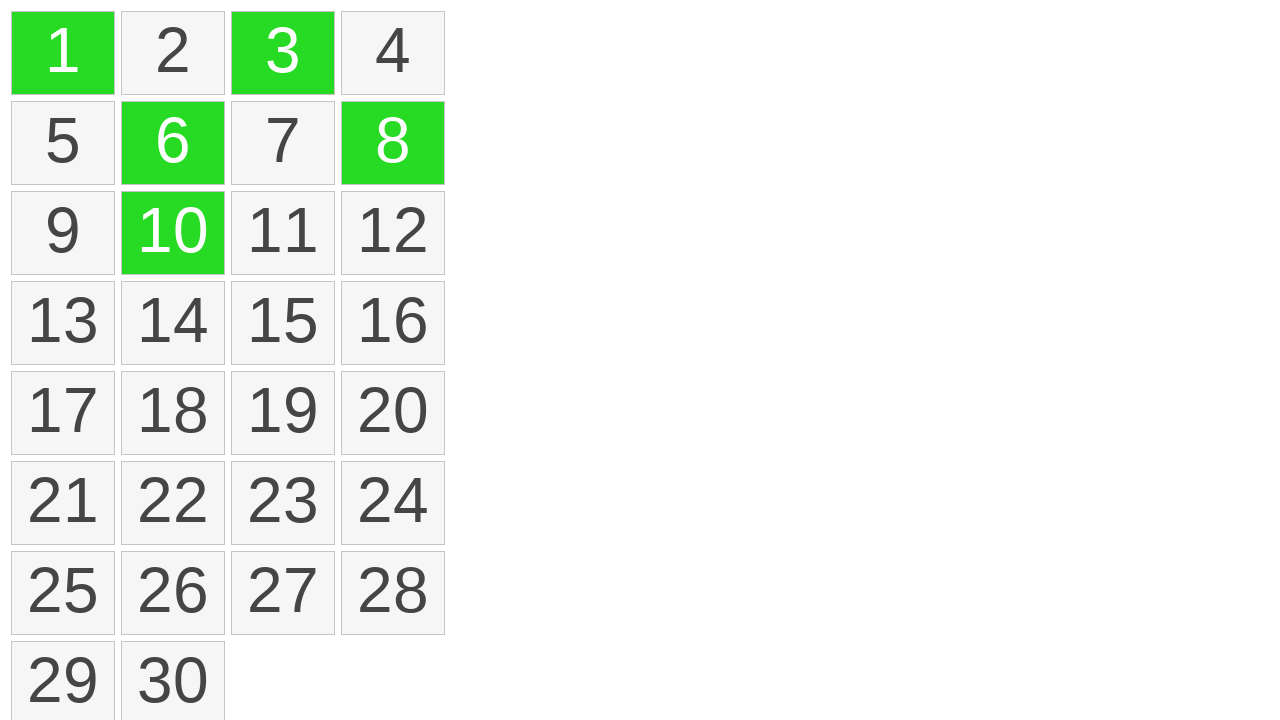

Verified that exactly 5 items are selected
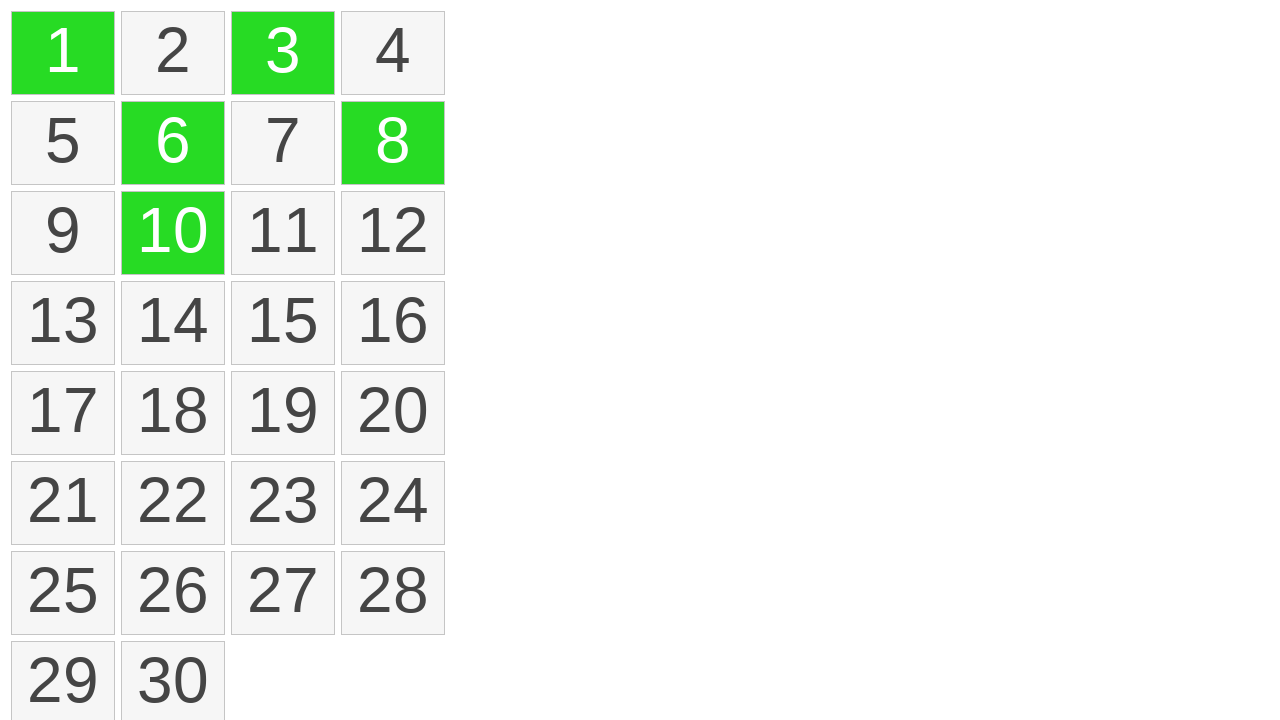

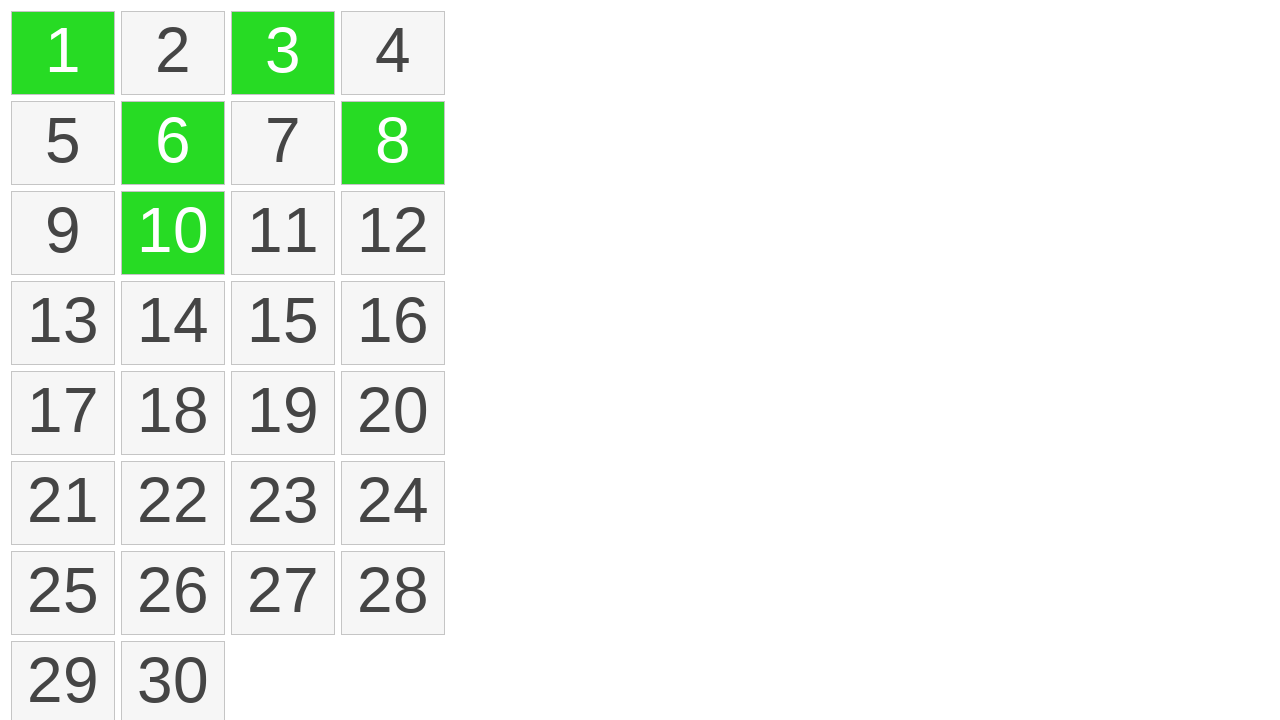